Tests navigating to the large DOM page and clicking on a specific table cell

Starting URL: https://the-internet.herokuapp.com/

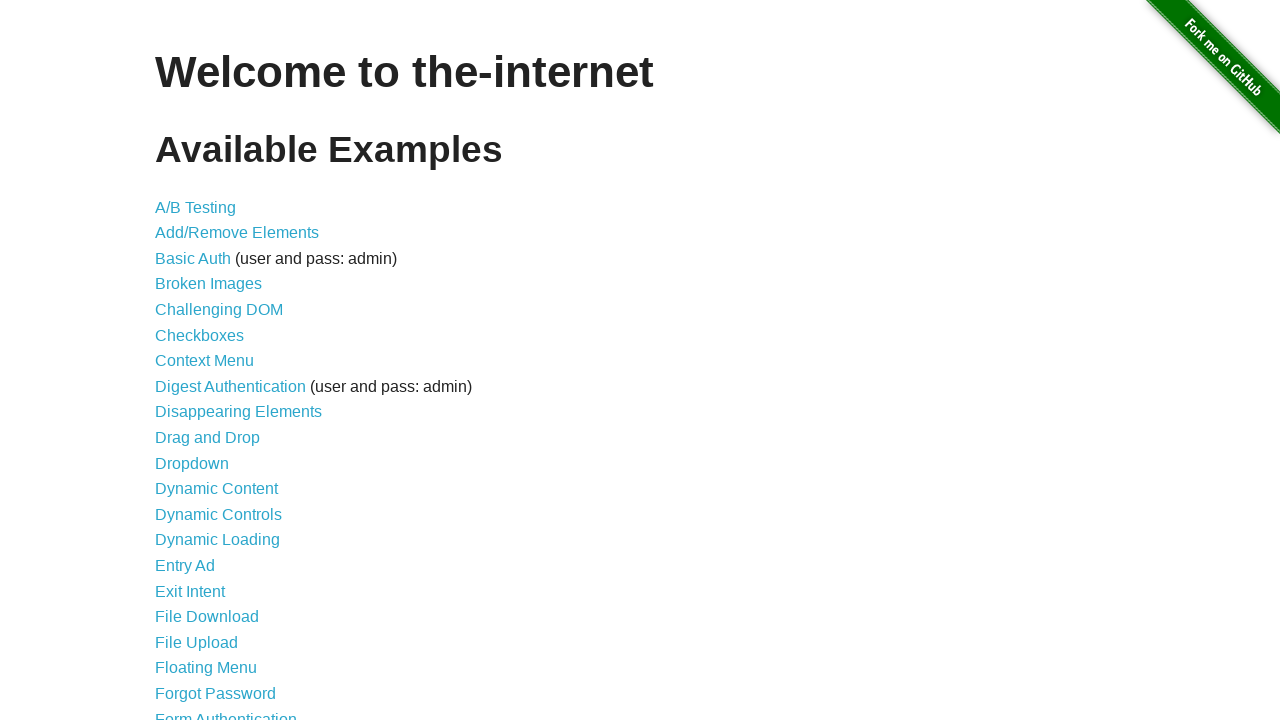

Clicked link to navigate to large DOM page at (225, 361) on a[href='/large']
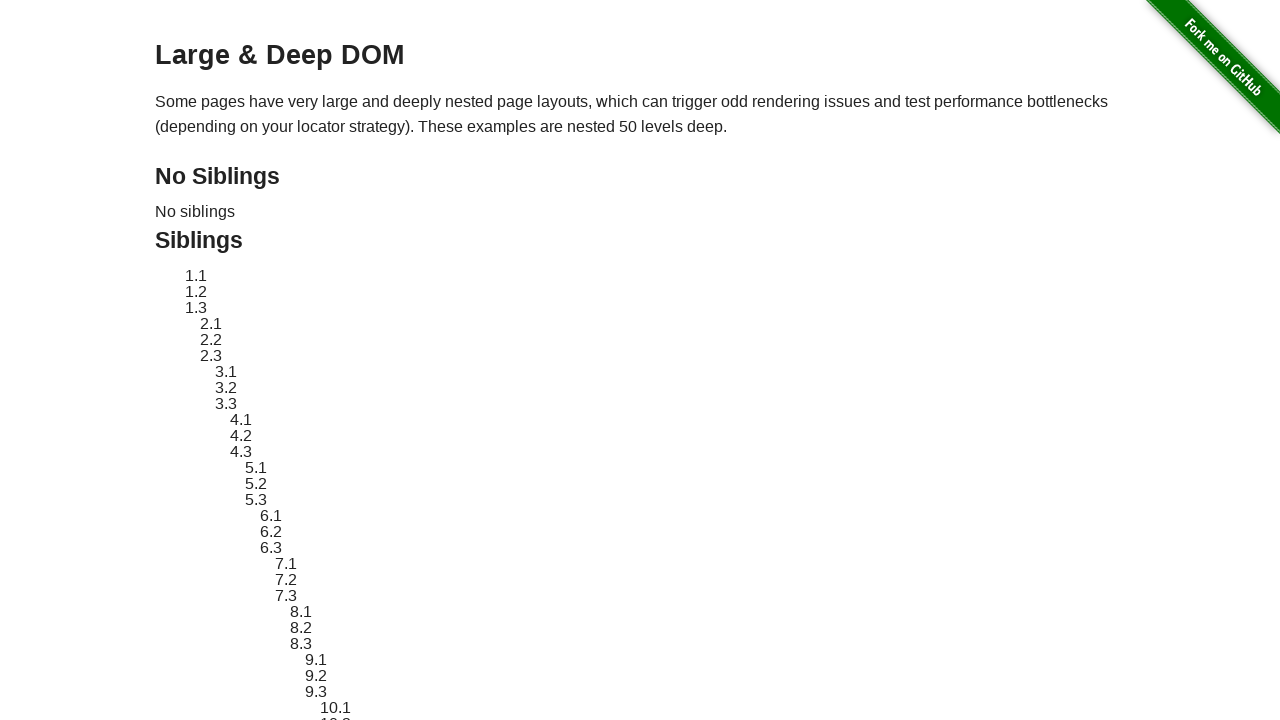

Located the last cell at row 50, column 50
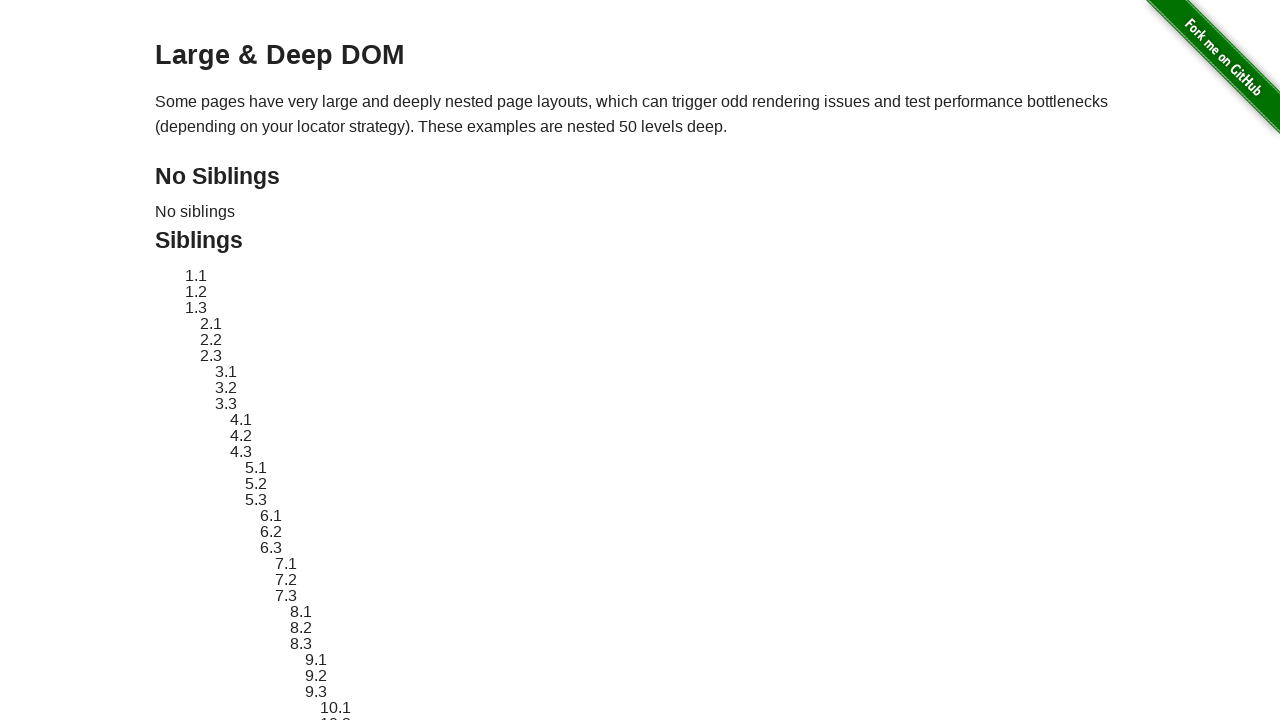

Retrieved text content from the last cell
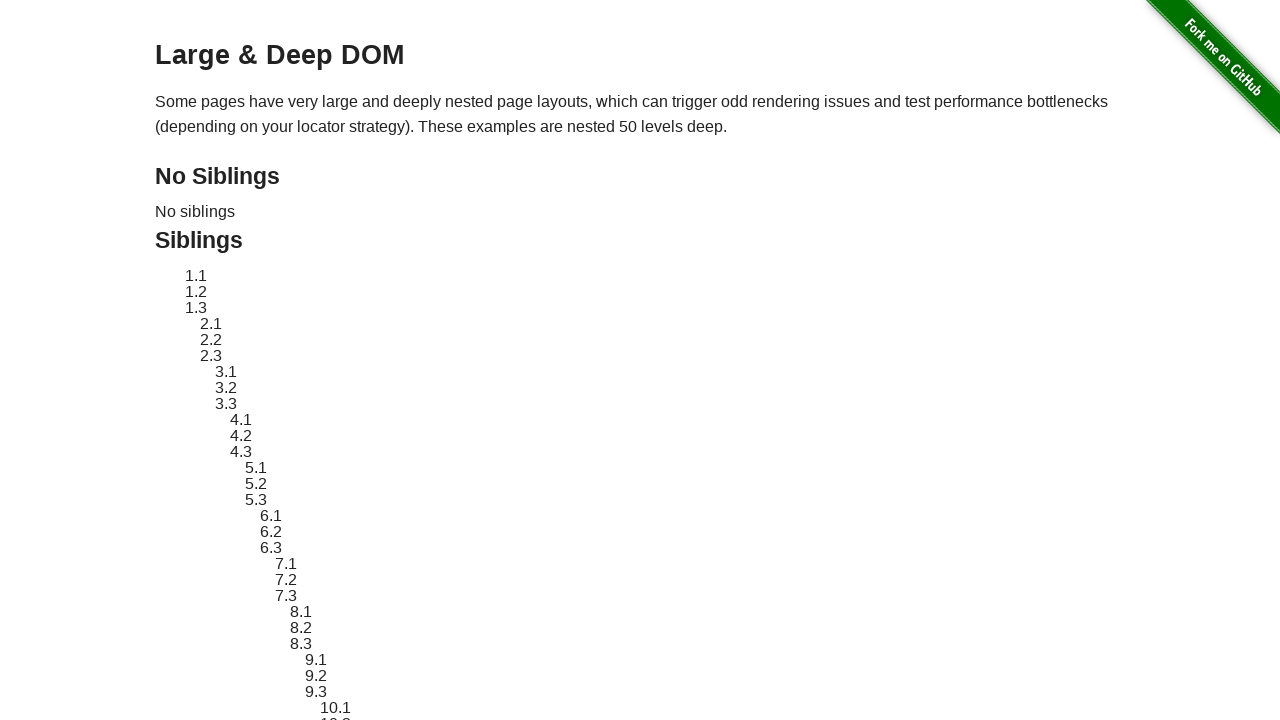

Clicked on the last cell (row 50, column 50) at (1252, 627) on tr.row-50 td.column-50 >> nth=-1
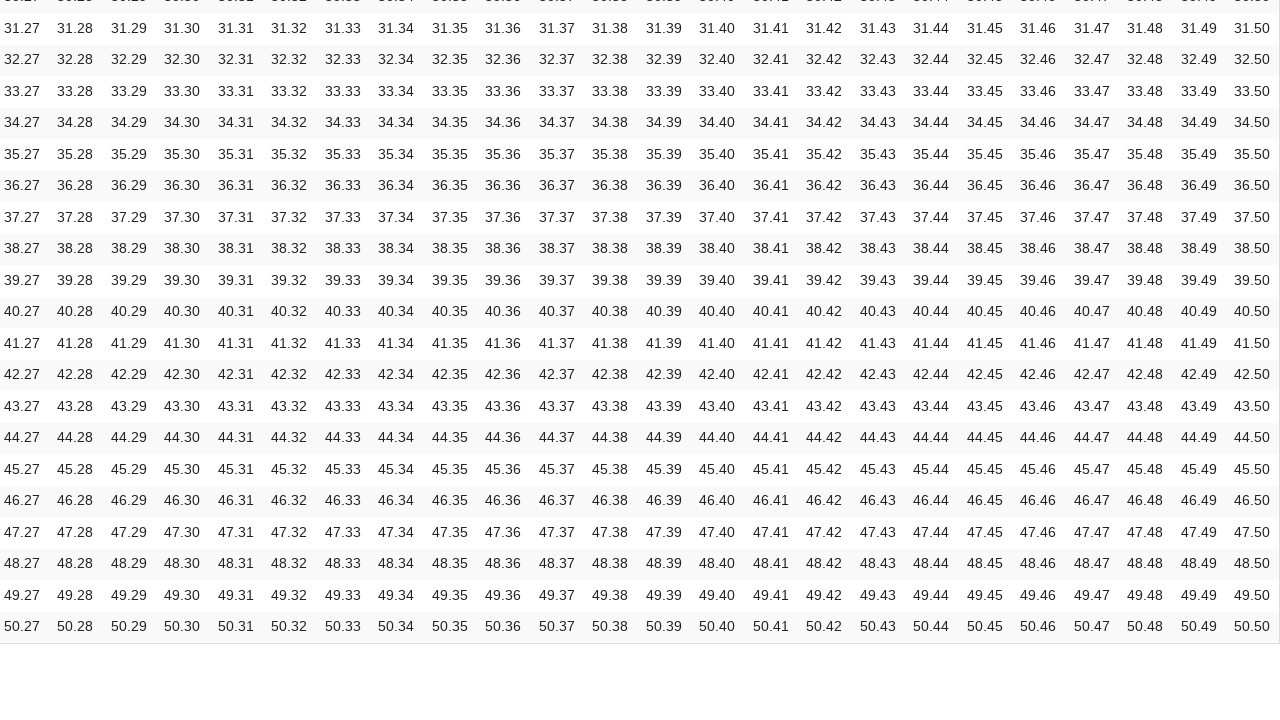

Asserted that cell text equals '50.50'
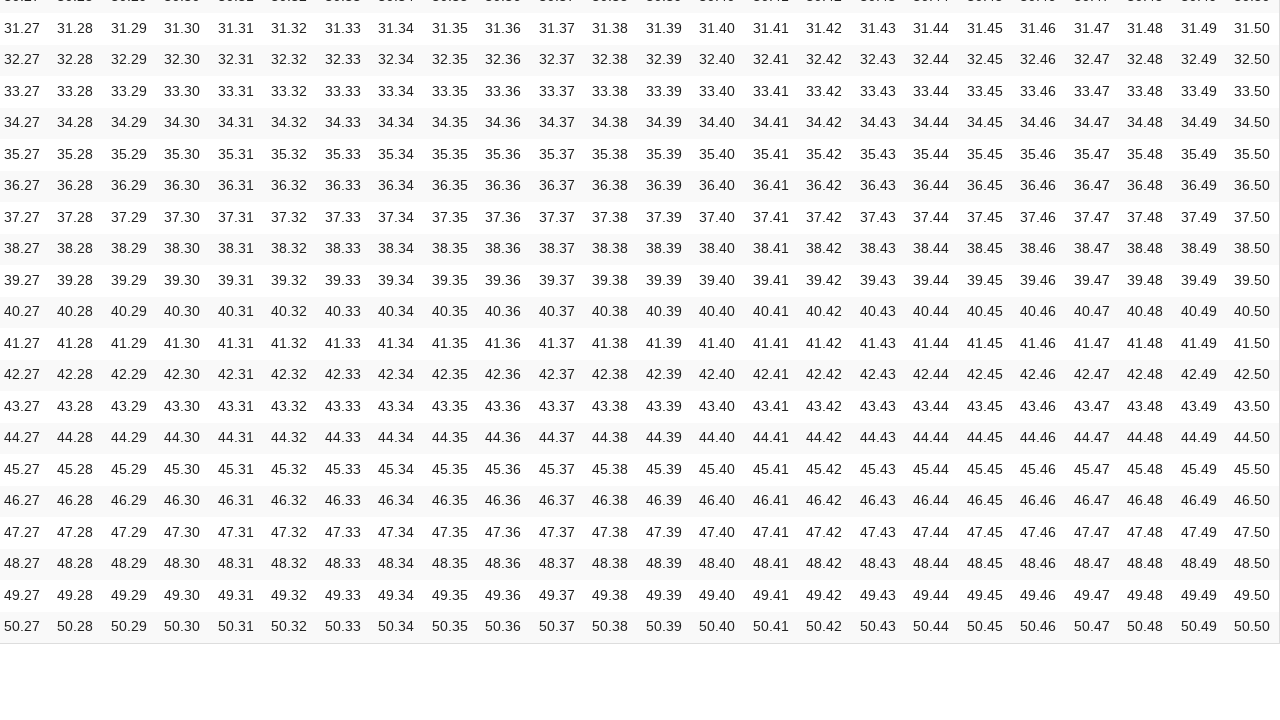

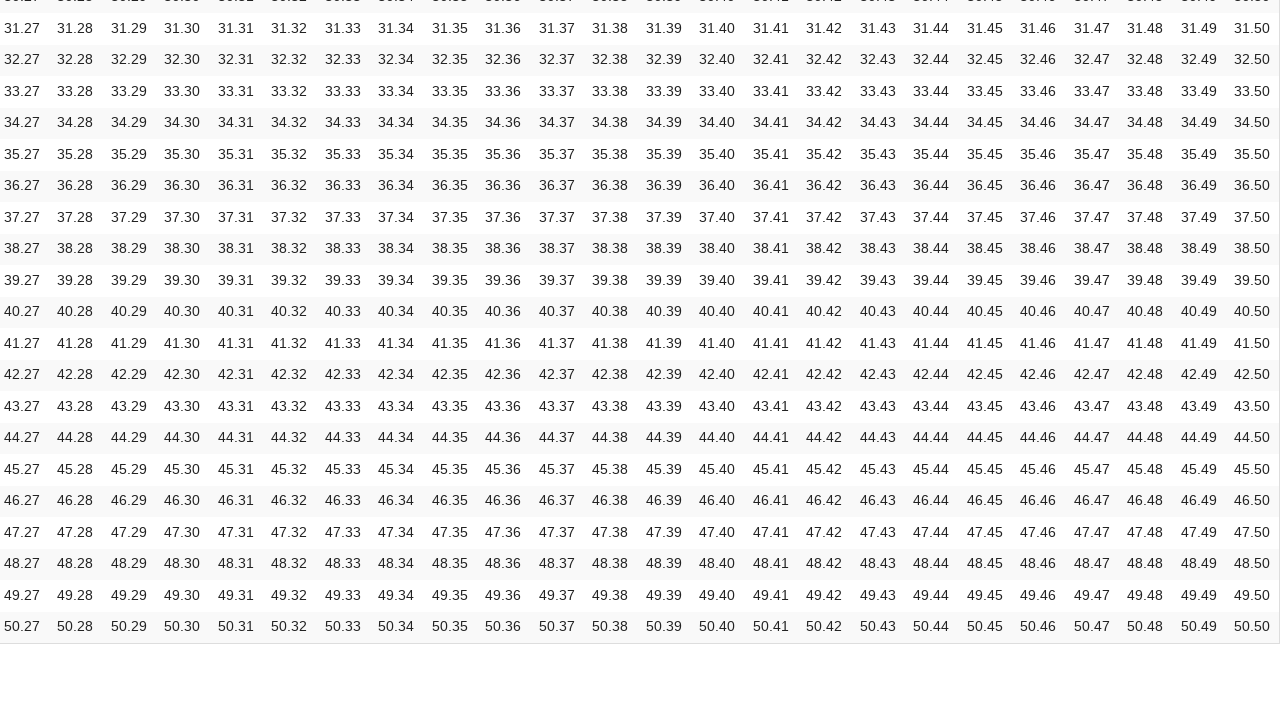